Tests file upload functionality by selecting a file, clicking the upload button, and verifying the success message is displayed.

Starting URL: https://the-internet.herokuapp.com/upload

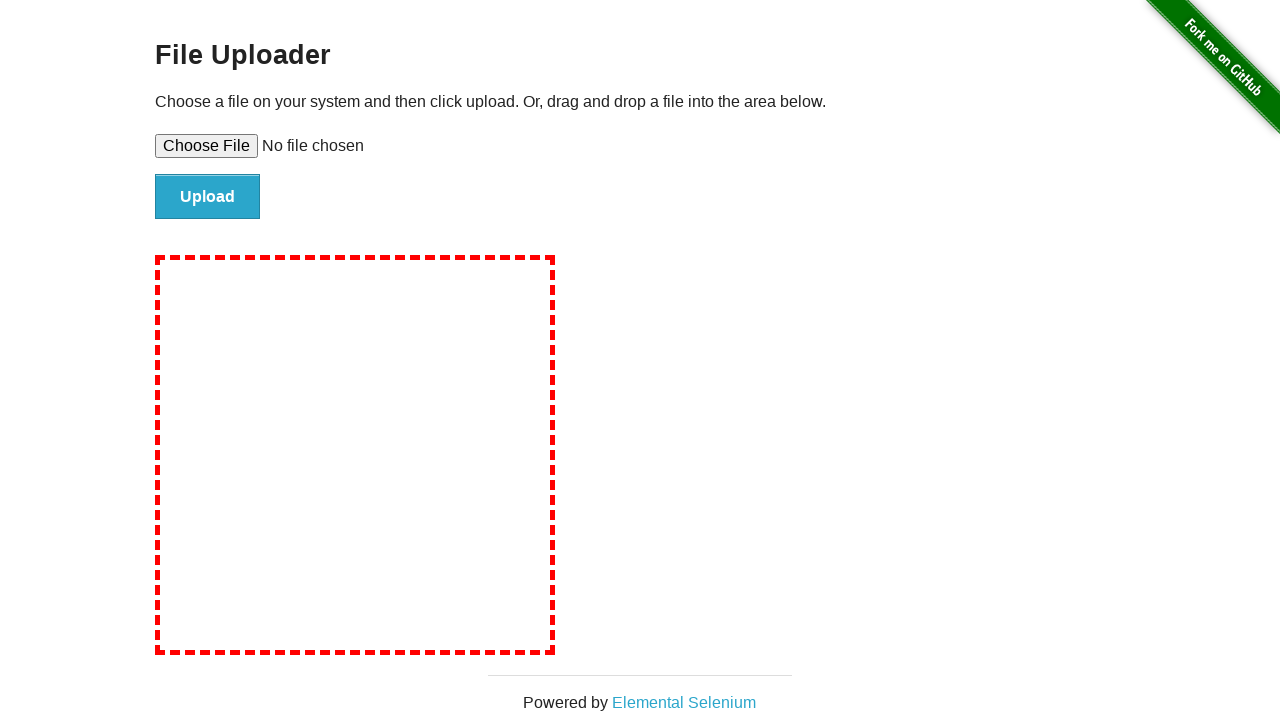

Created temporary test file for upload
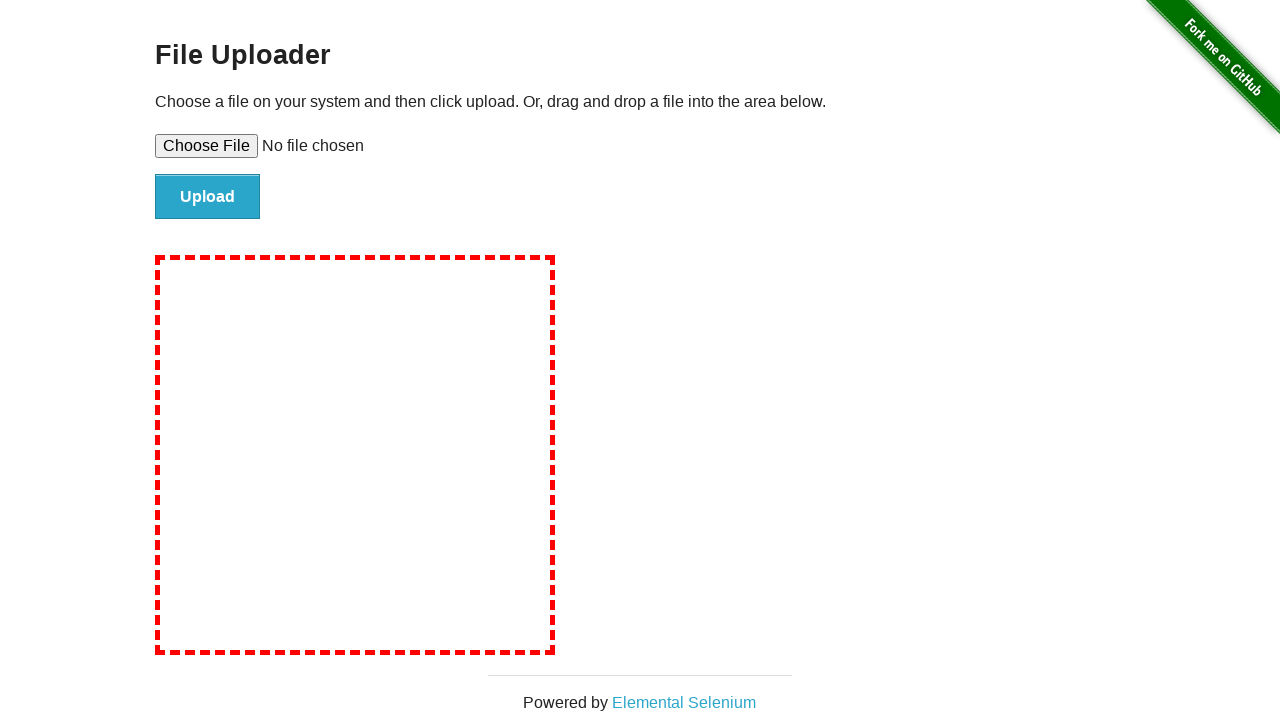

Selected file to upload using file input
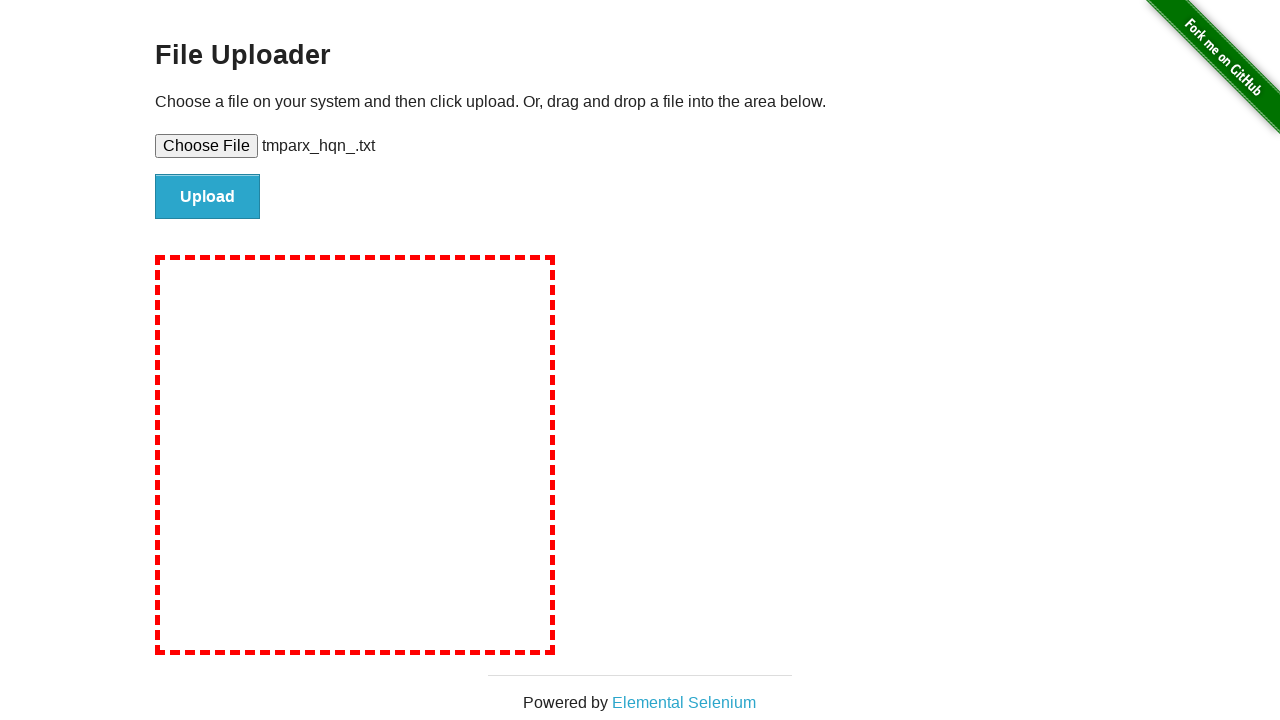

Clicked Upload button at (208, 197) on #file-submit
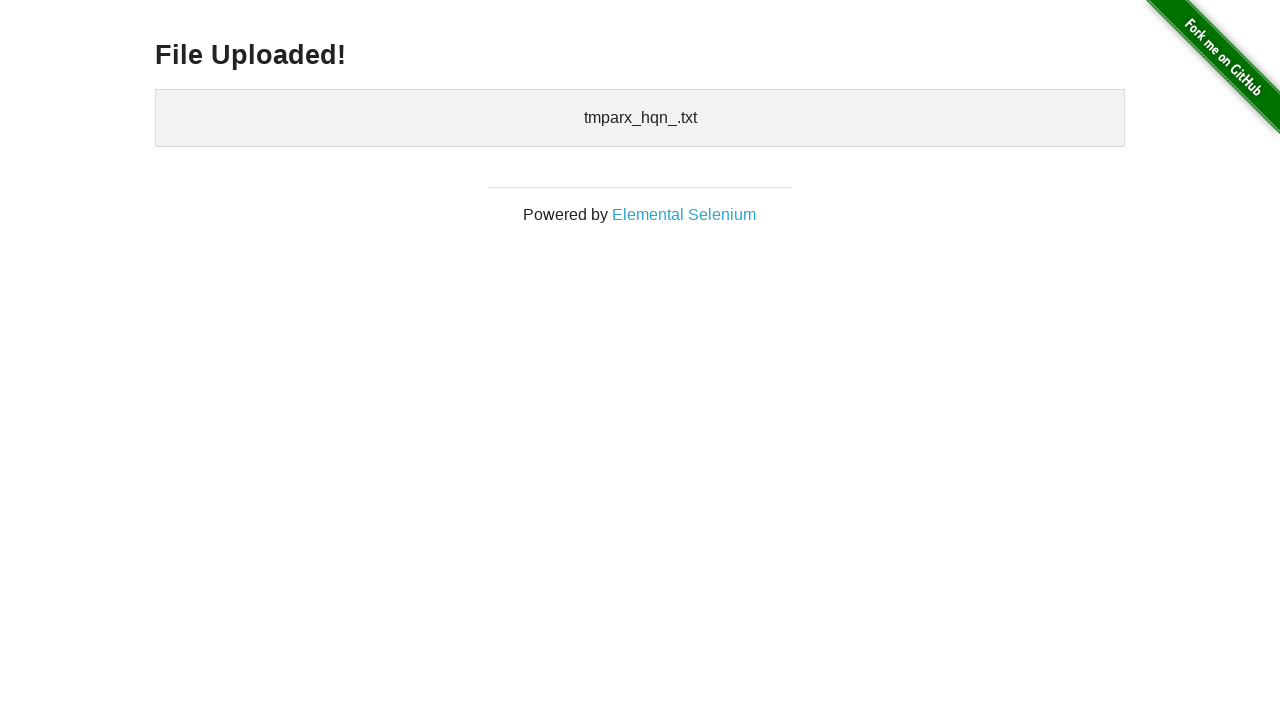

Waited for upload success message to be visible
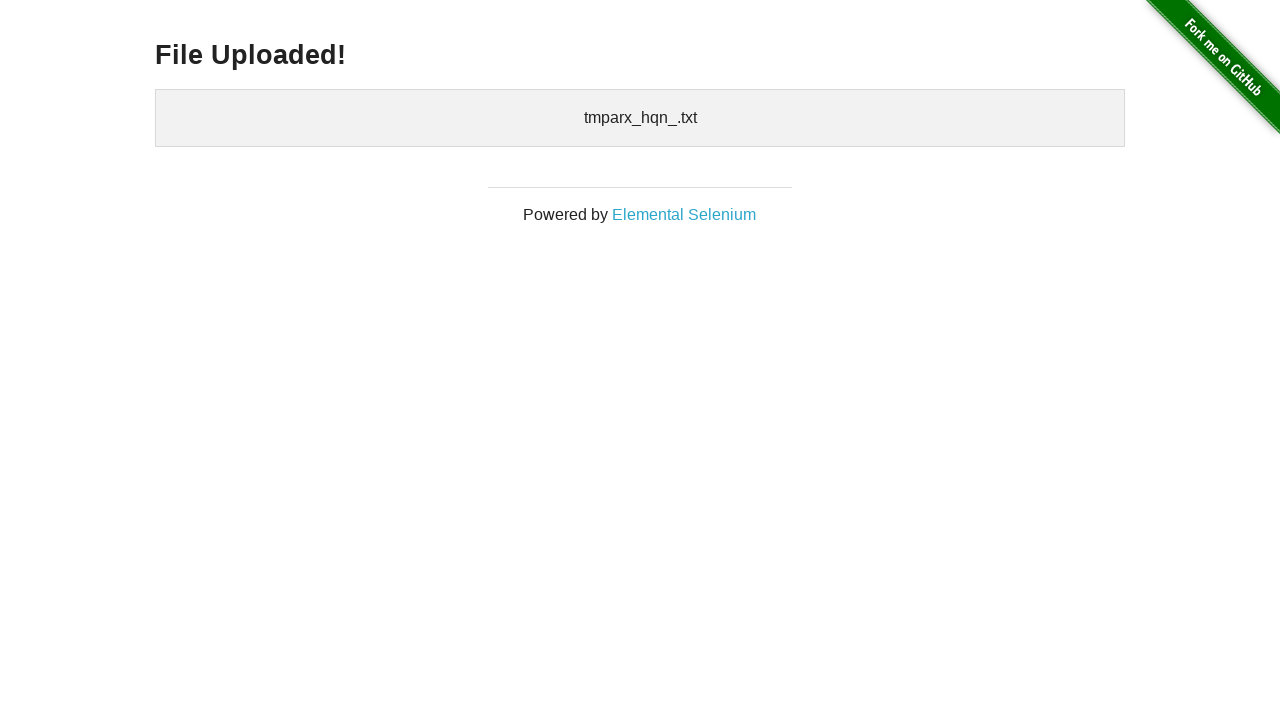

Verified upload success message is displayed
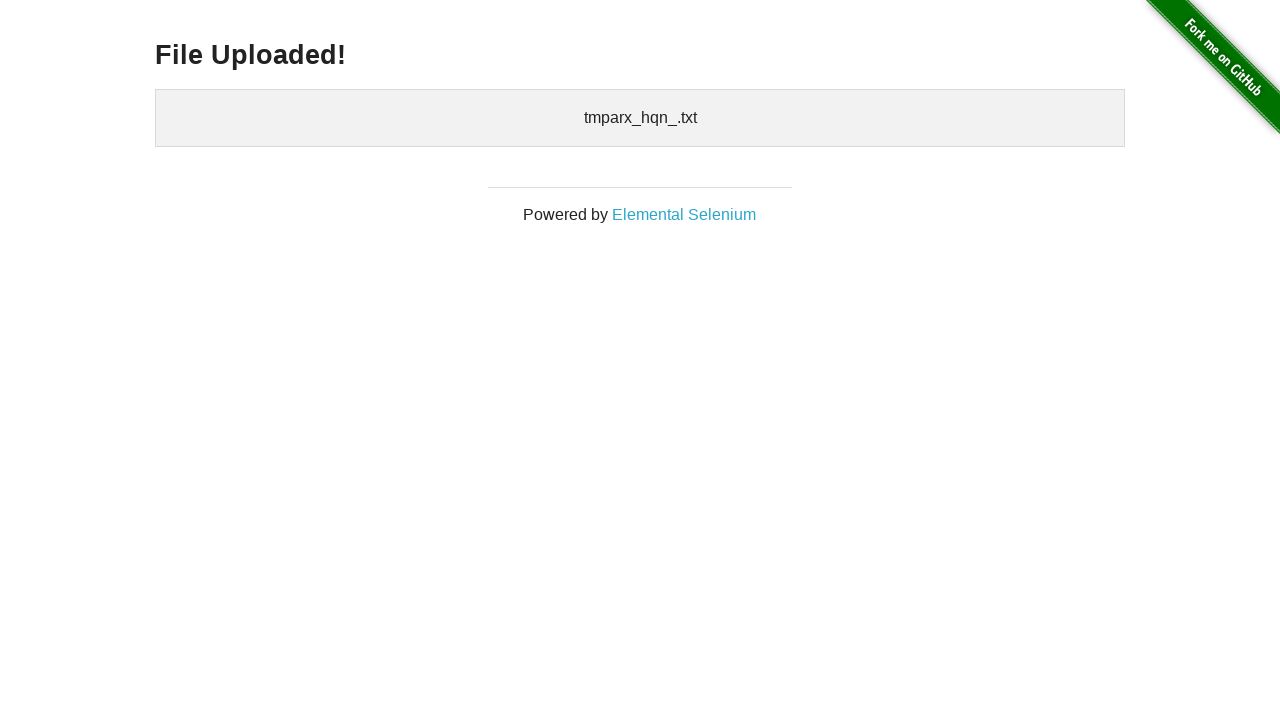

Cleaned up temporary file
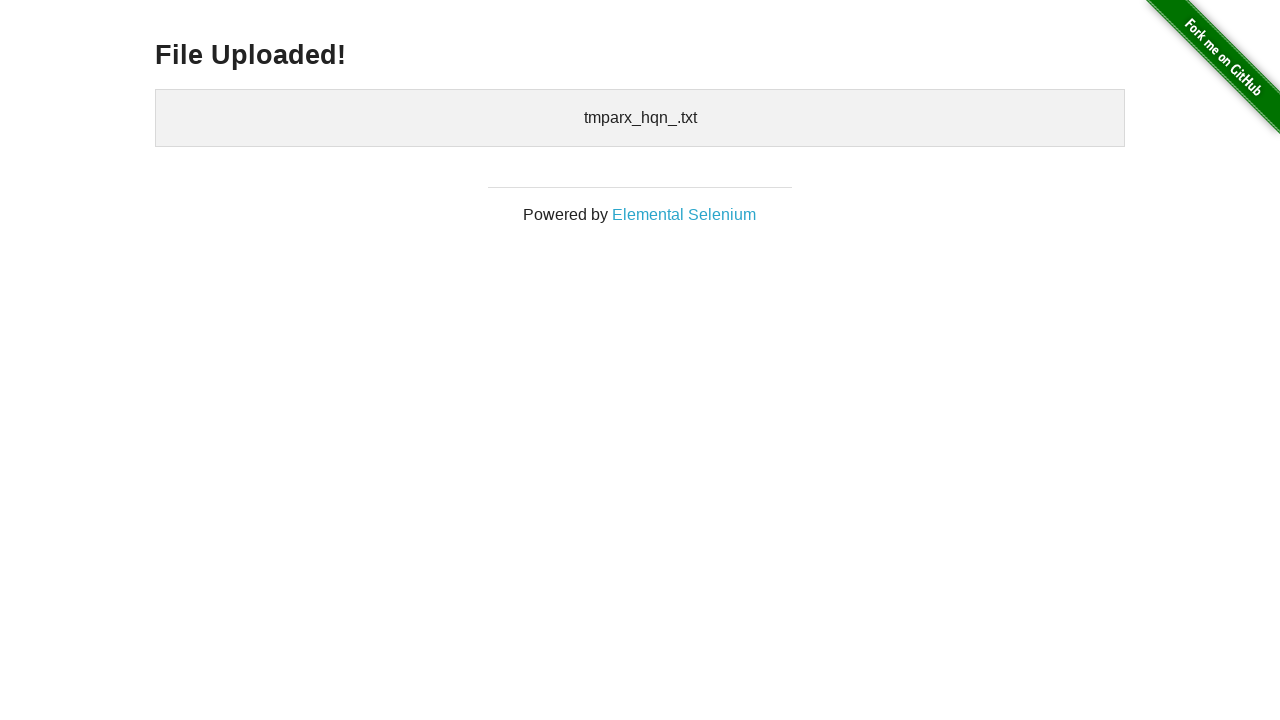

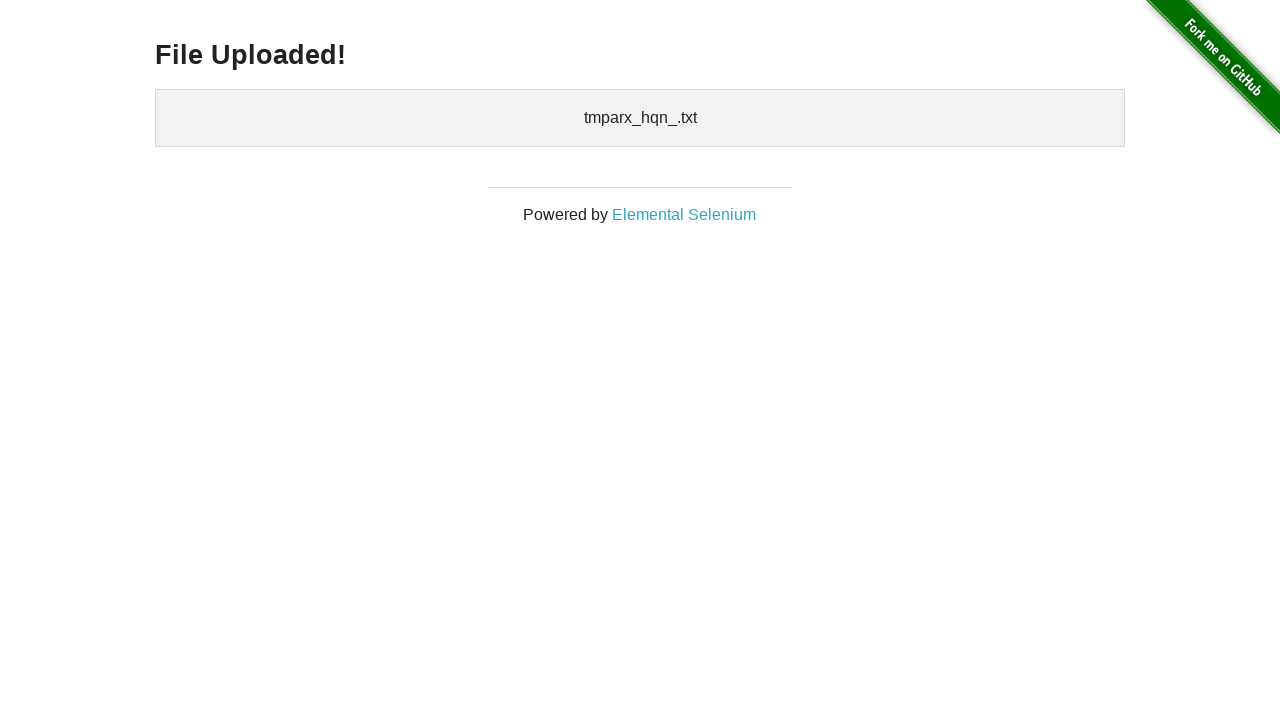